Tests accepting a JavaScript confirm dialog and verifying the result message

Starting URL: https://automationfc.github.io/basic-form/index.html

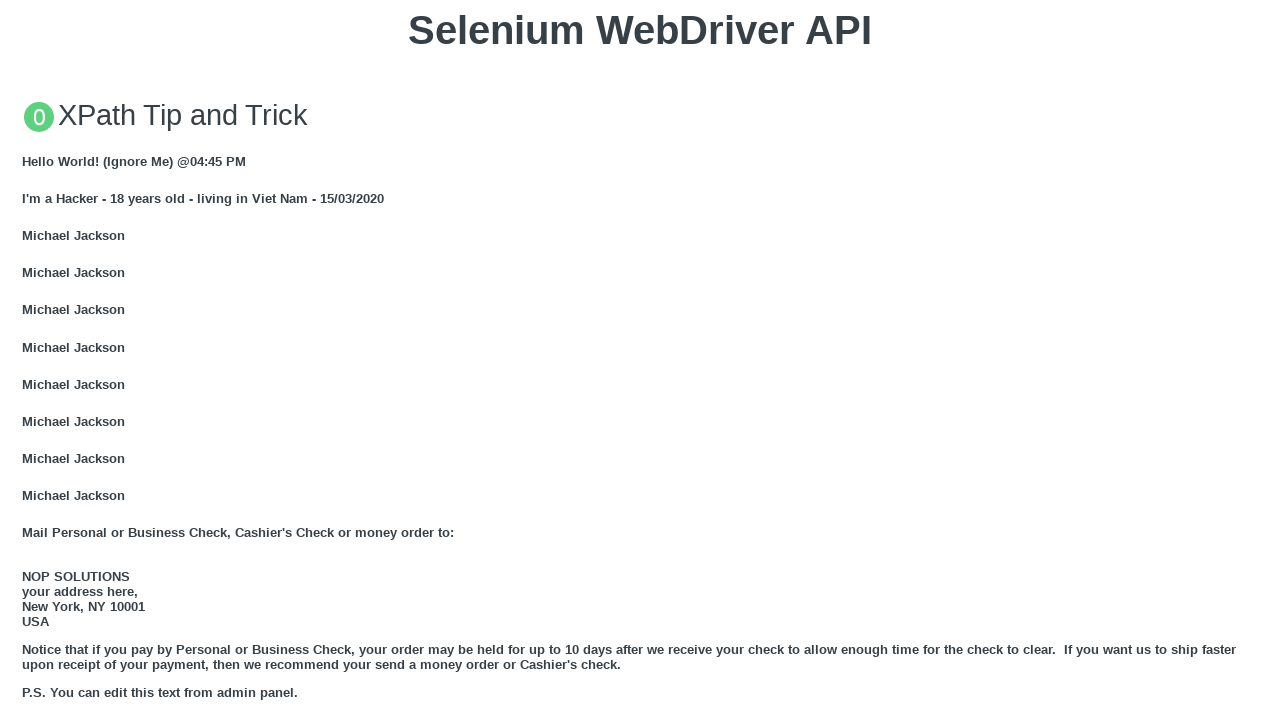

Set up dialog handler to accept confirm dialog
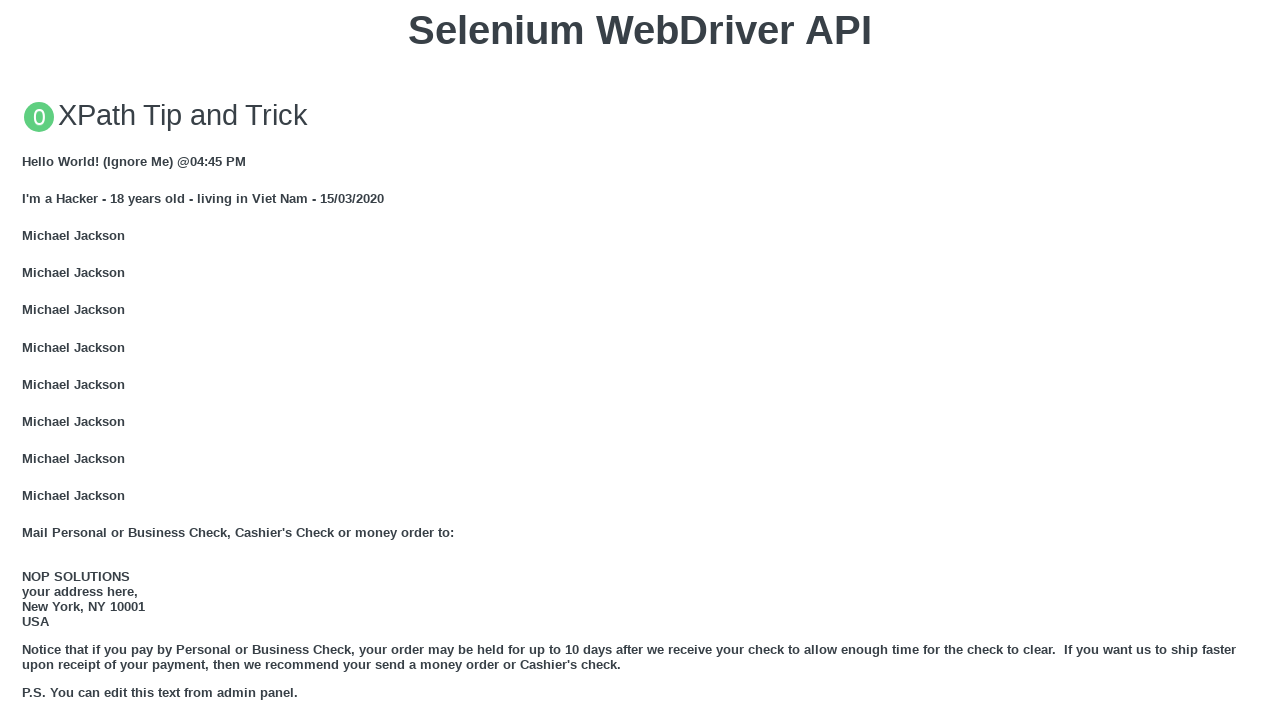

Clicked button to trigger JavaScript confirm dialog at (640, 360) on xpath=//button[contains(text(),'Click for JS Confirm')]
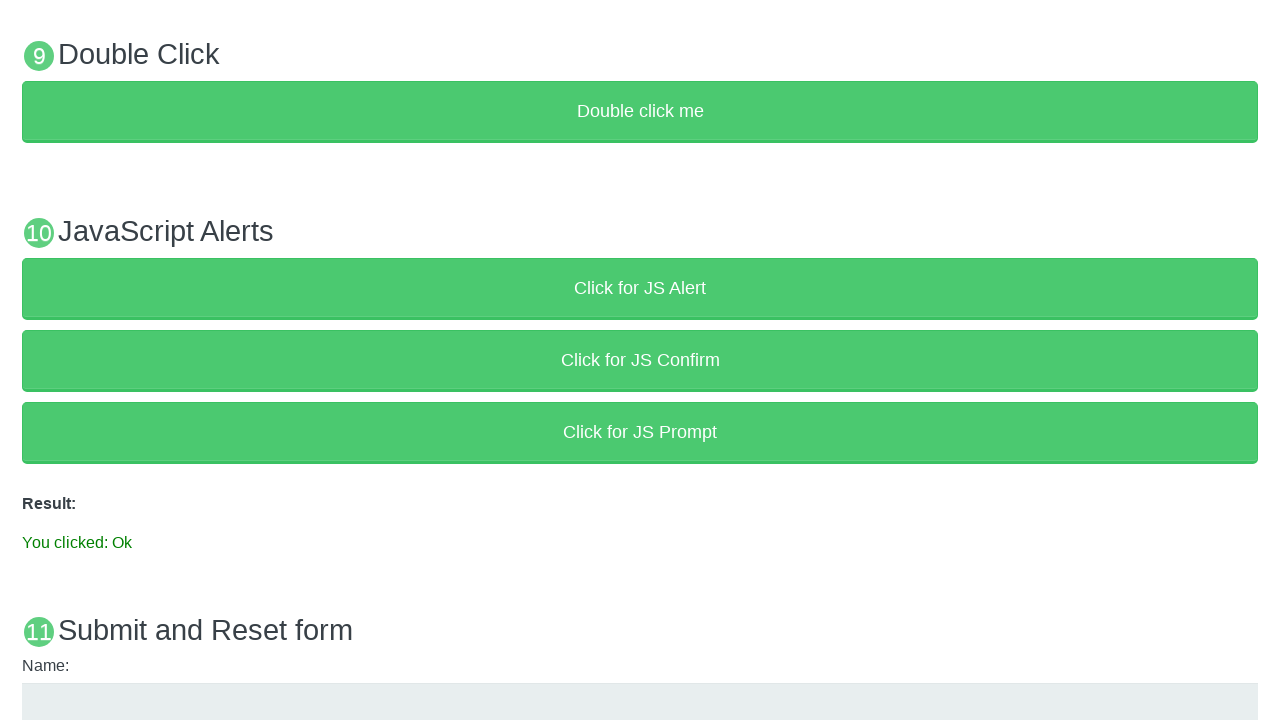

Confirmed dialog accepted and result message 'You clicked: Ok' appeared
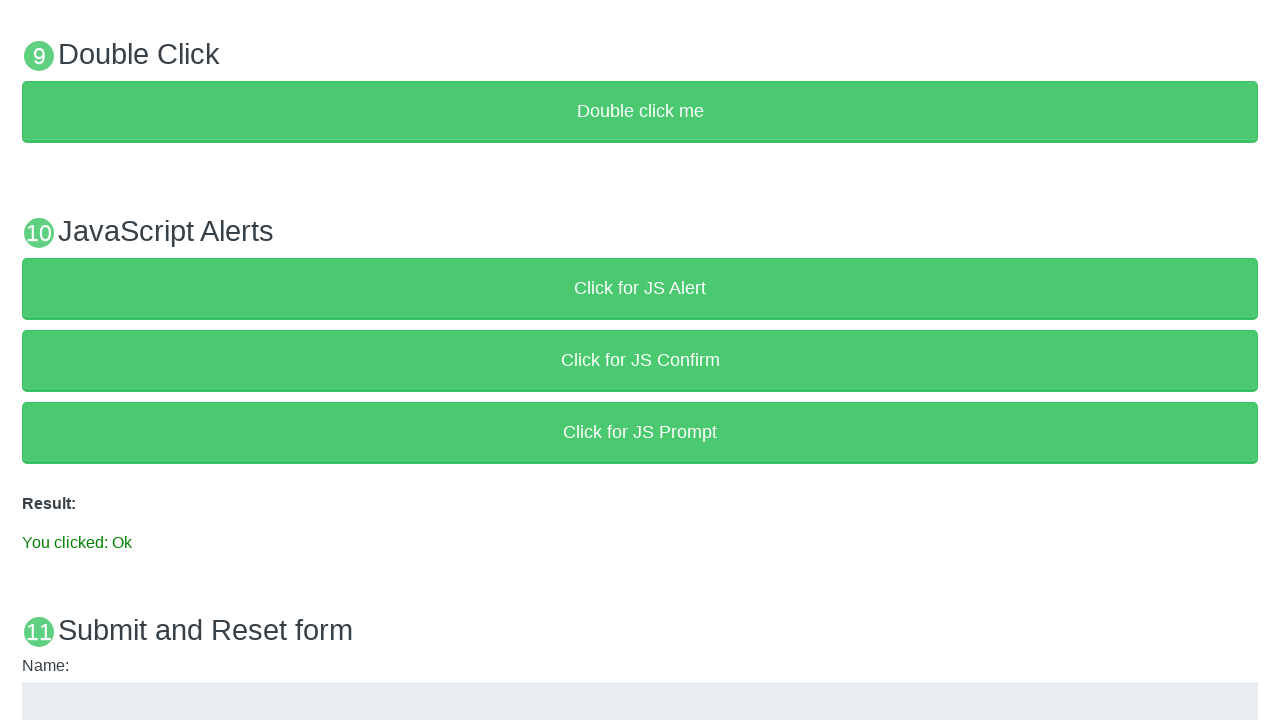

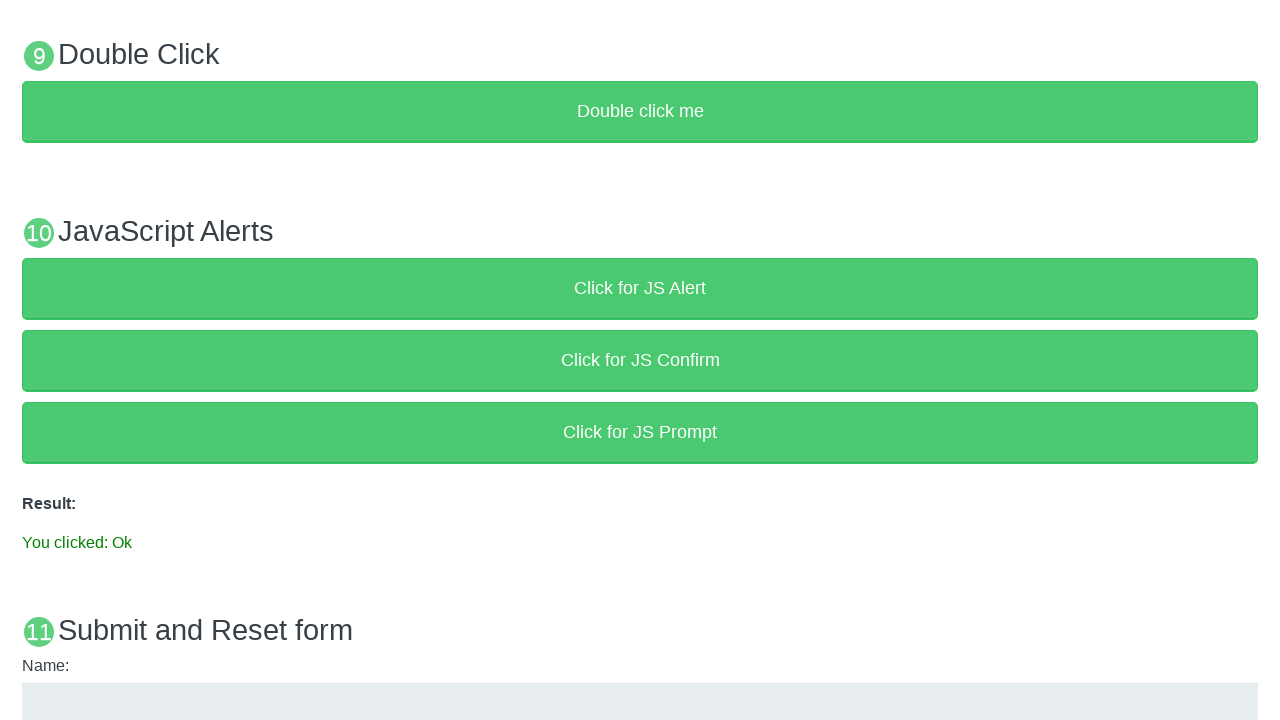